Tests handling multiple browser windows/tabs by clicking a button that opens a new tab, switching to the new tab to verify content, and then switching back to the parent window

Starting URL: http://formy-project.herokuapp.com/switch-window

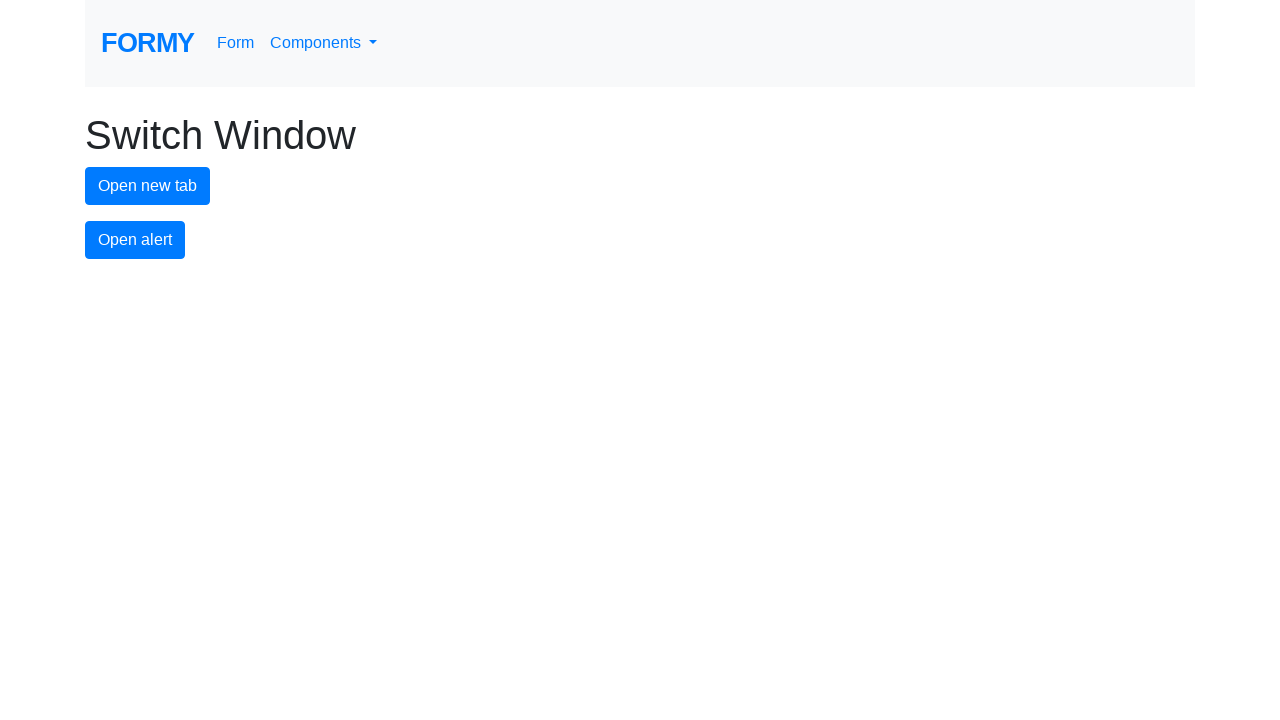

Clicked button to open new tab at (148, 186) on button#new-tab-button
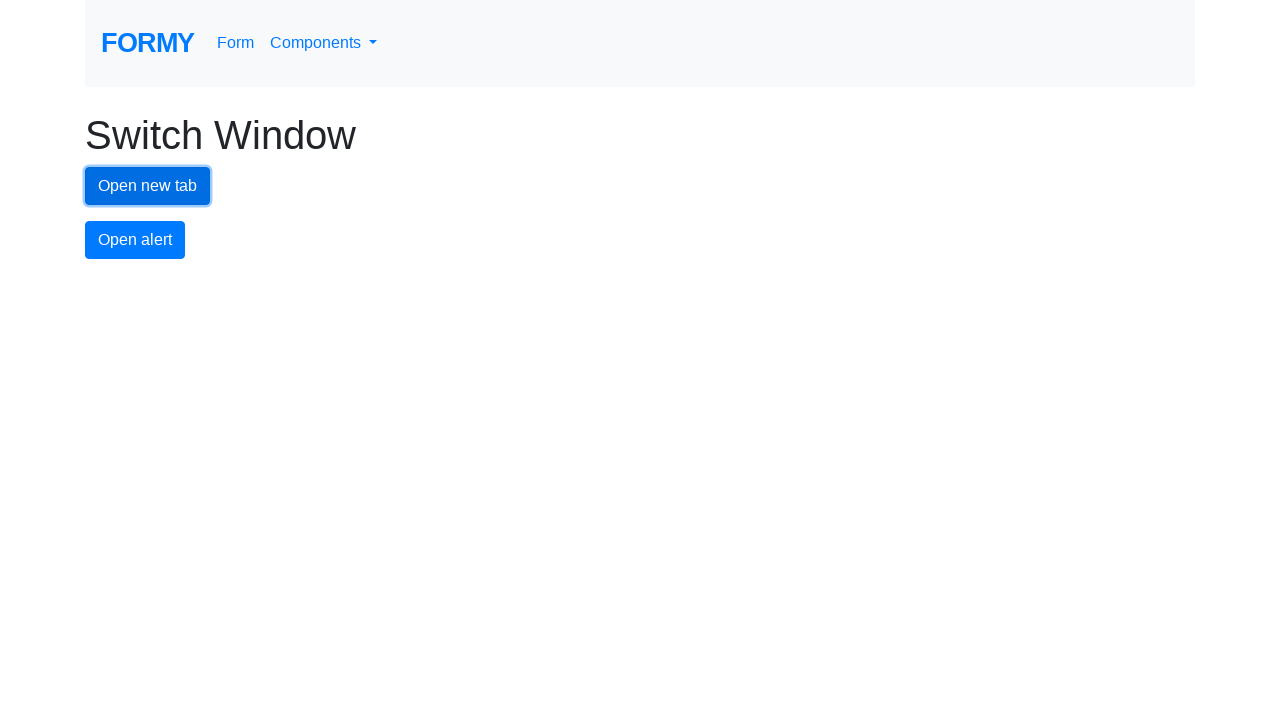

New tab/window opened and assigned
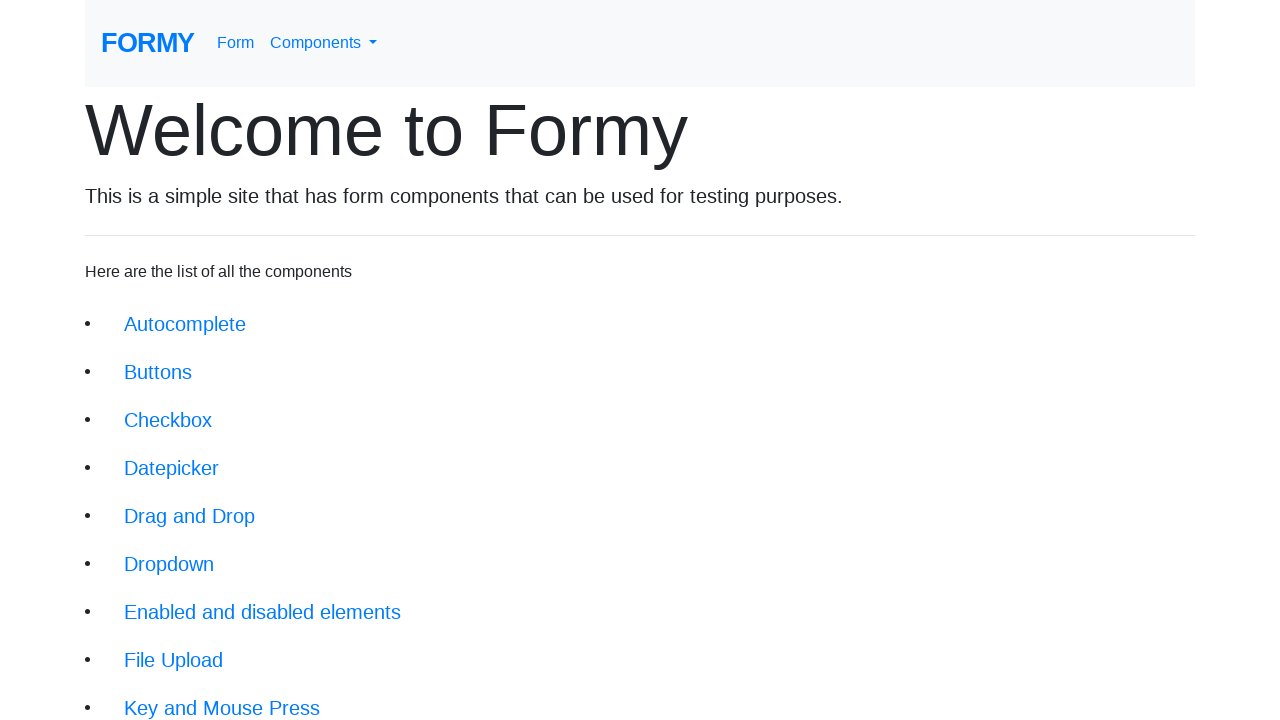

Waited for heading element to load in new tab
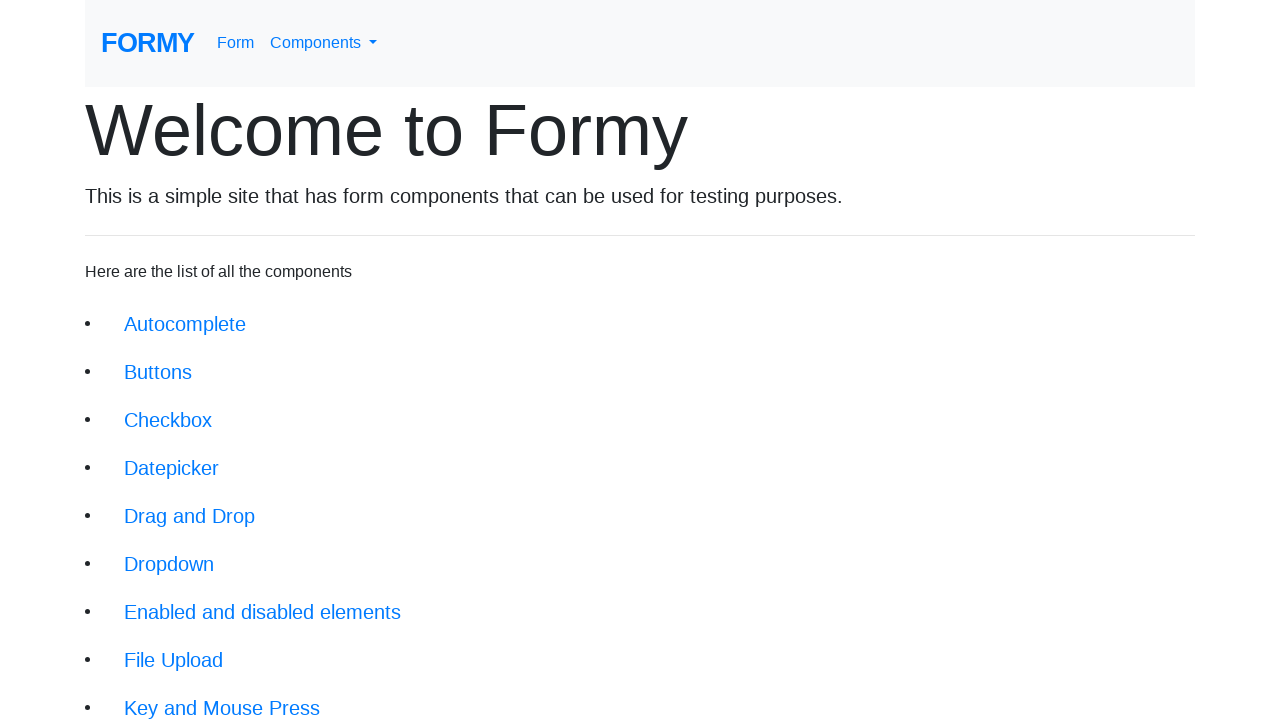

Retrieved heading text from new tab: 'Welcome to Formy'
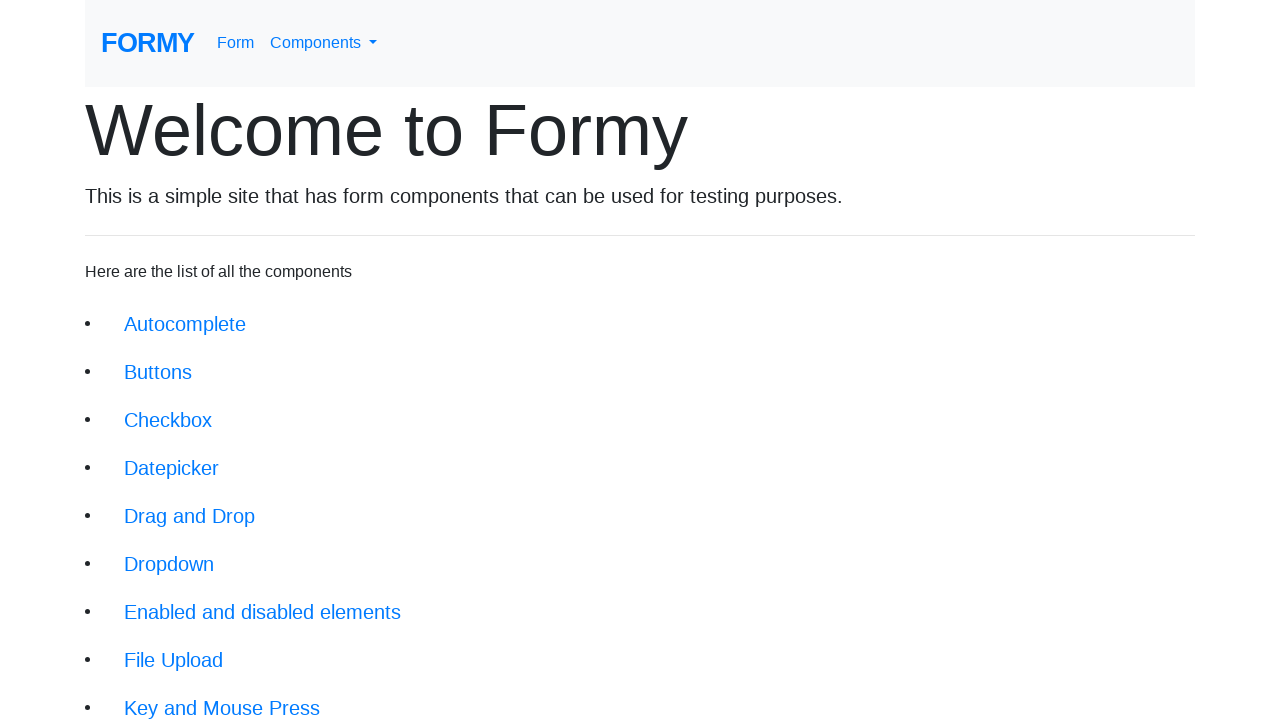

Switched back to parent window
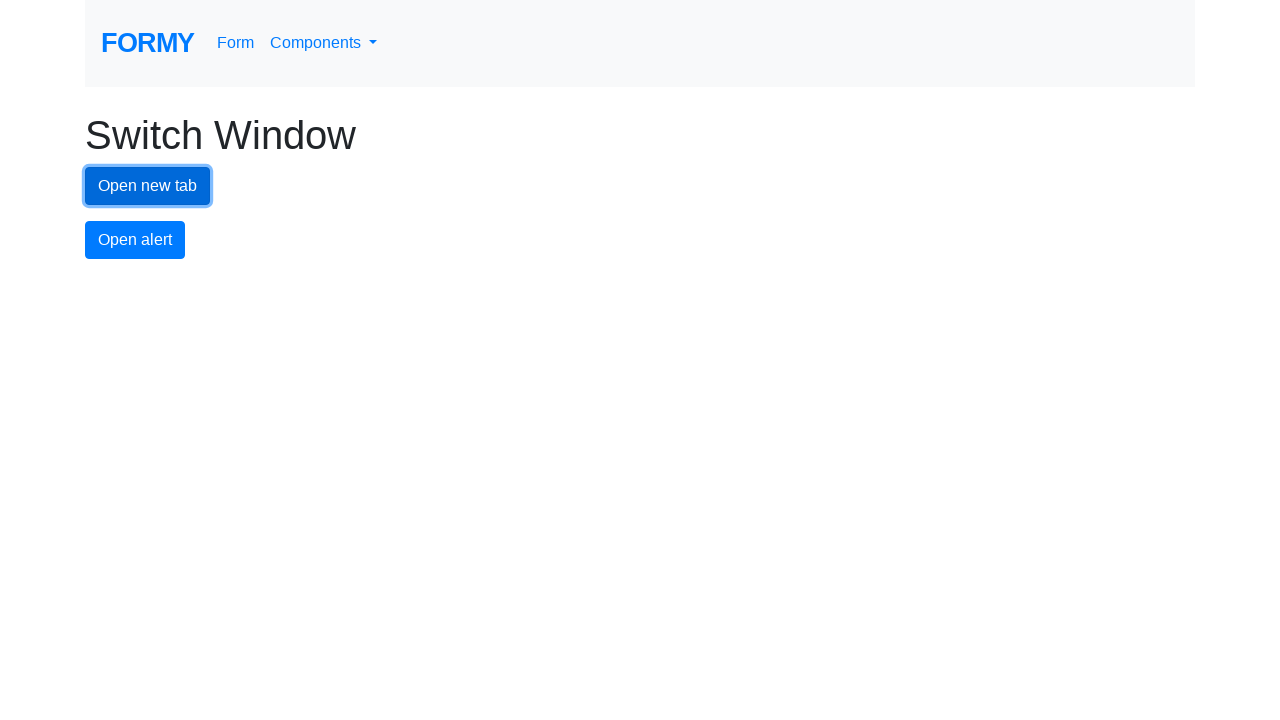

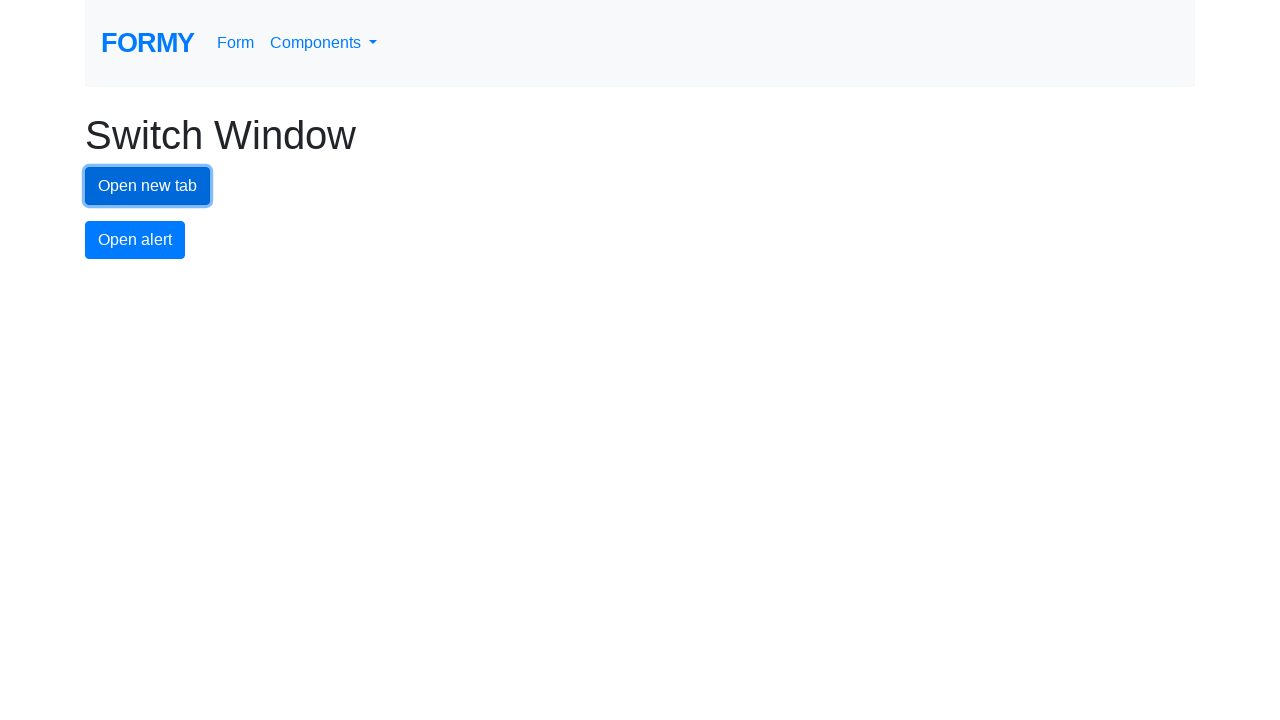